Tests a registration form by filling in first name, last name, and email fields, then submitting the form and verifying the success message.

Starting URL: http://suninjuly.github.io/registration1.html

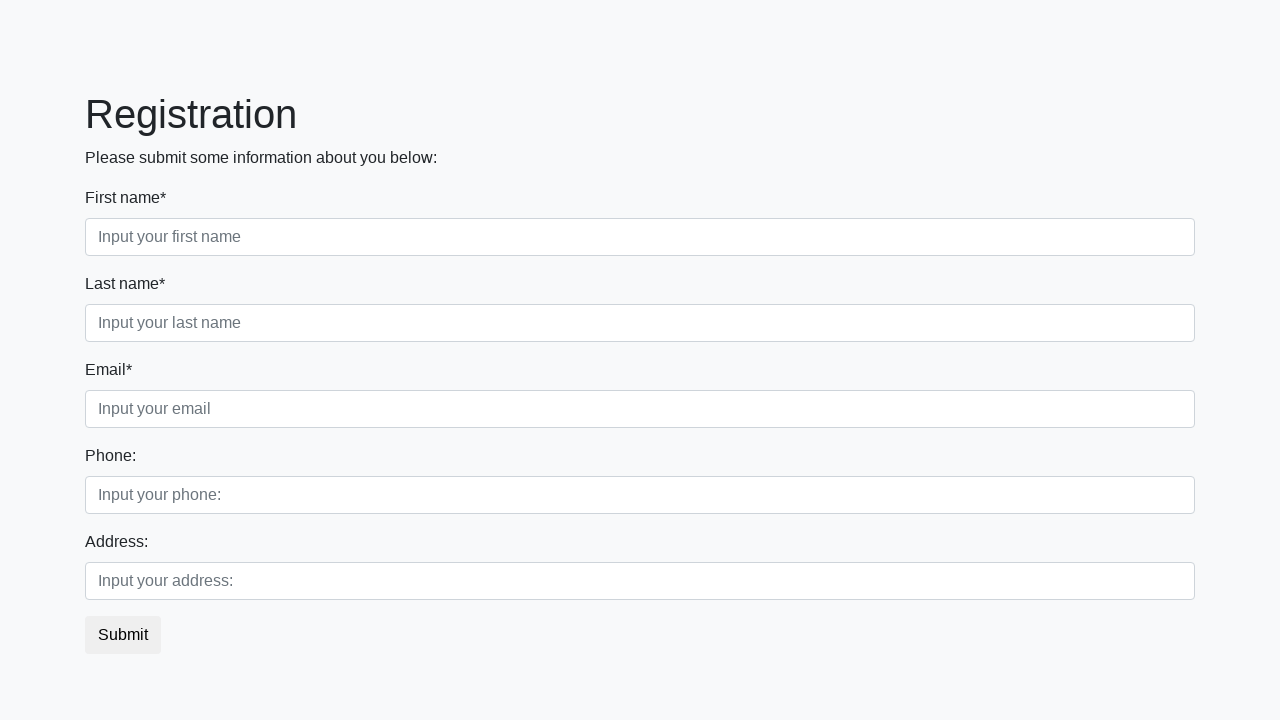

Filled first name field with 'Jake' on input[placeholder='Input your first name']
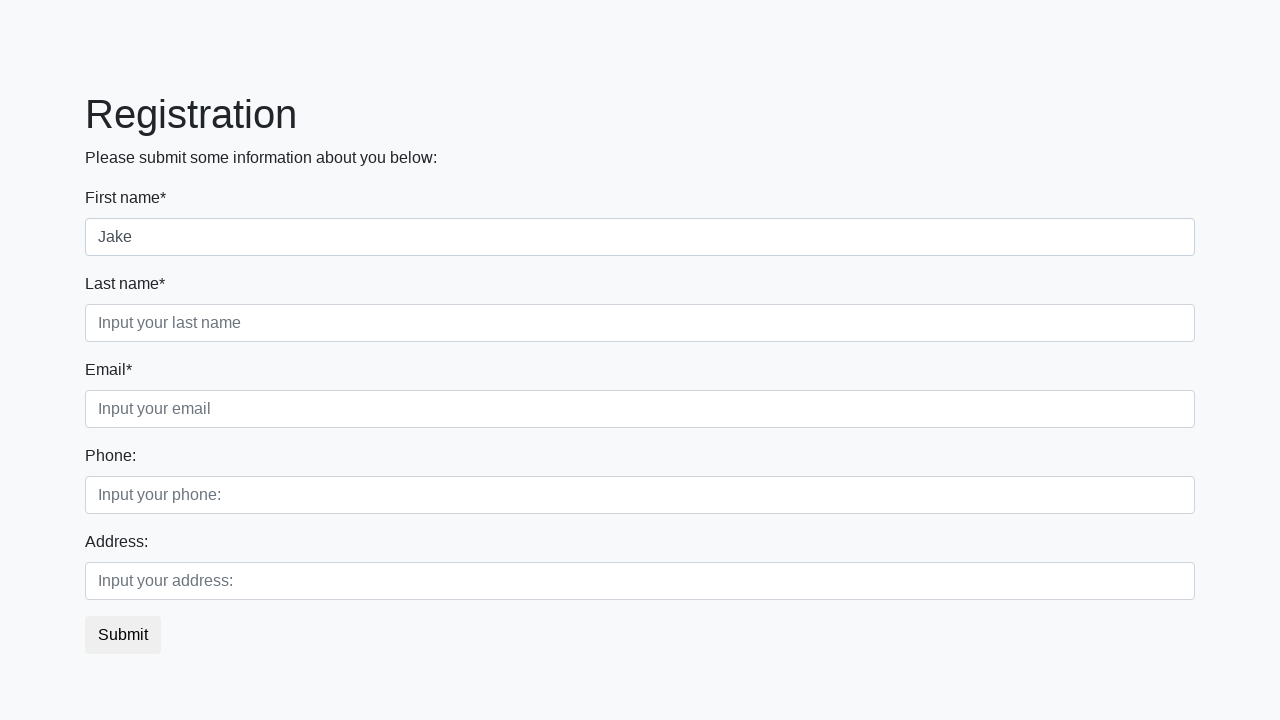

Filled last name field with 'Stark' on input.form-control.second
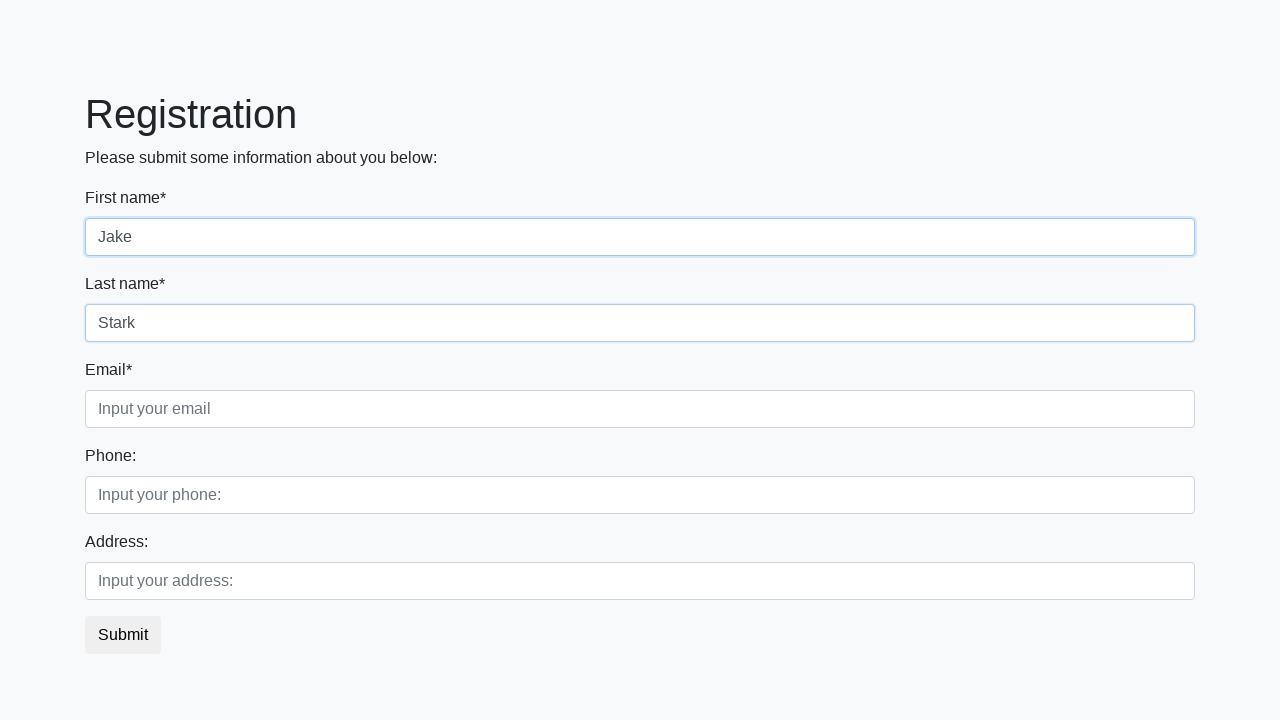

Filled email field with 'Stark@sdsd.com' on input.form-control.third
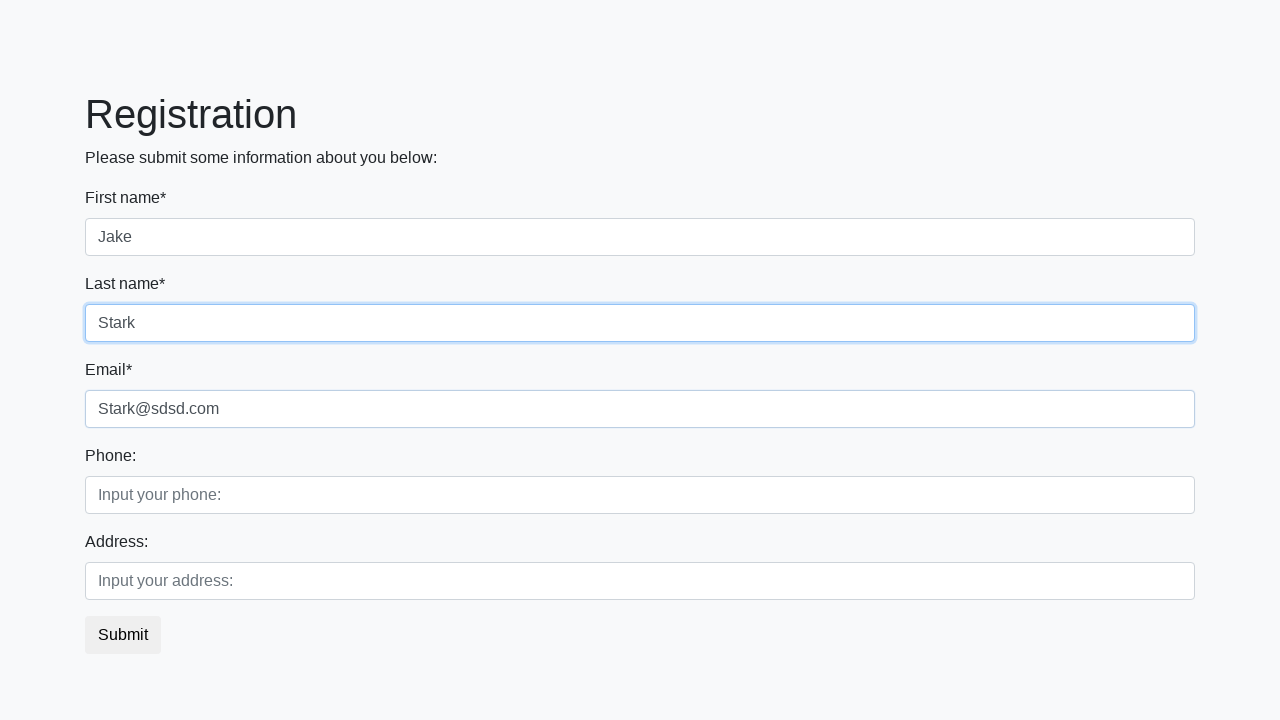

Clicked submit button to register at (123, 635) on button.btn
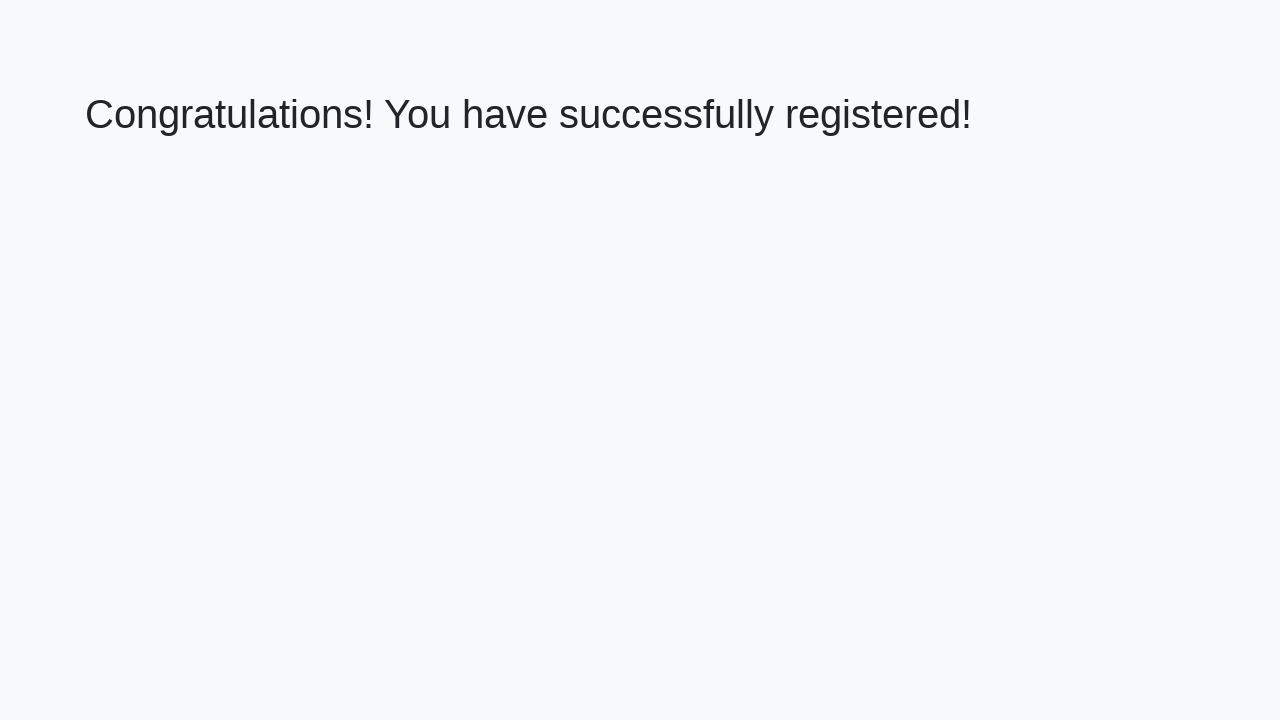

Success message element loaded
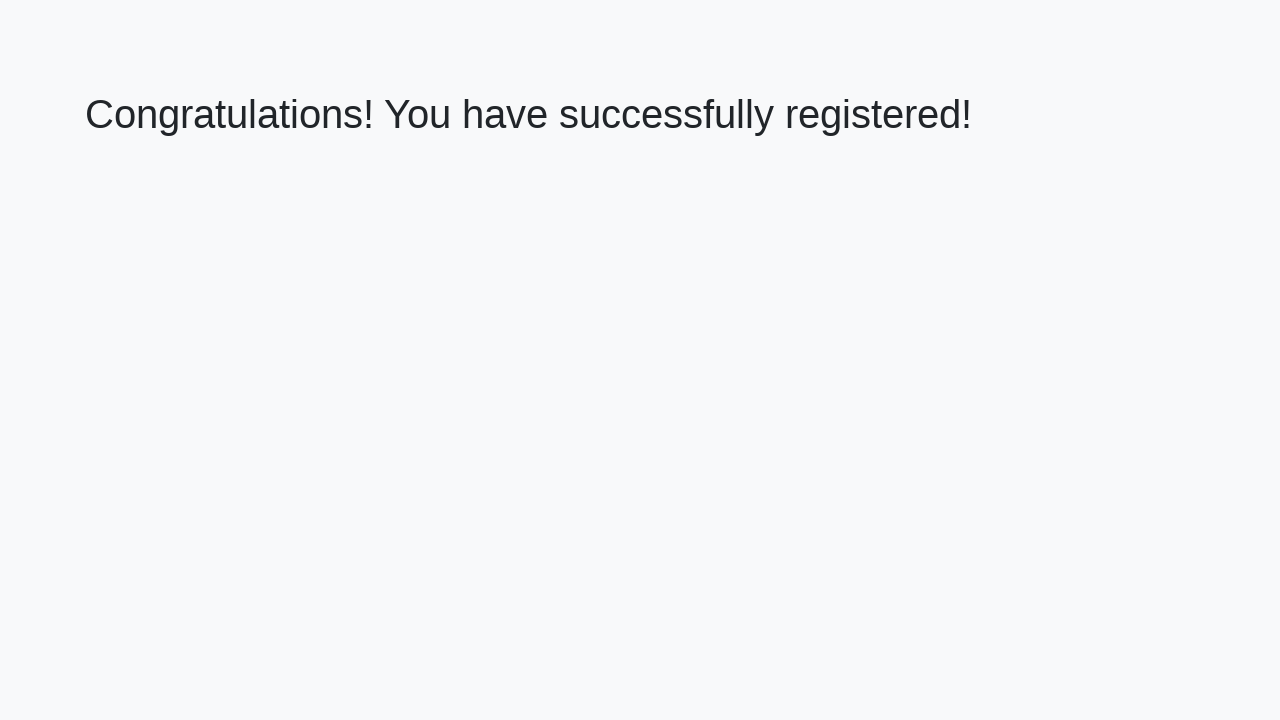

Retrieved success message: 'Congratulations! You have successfully registered!'
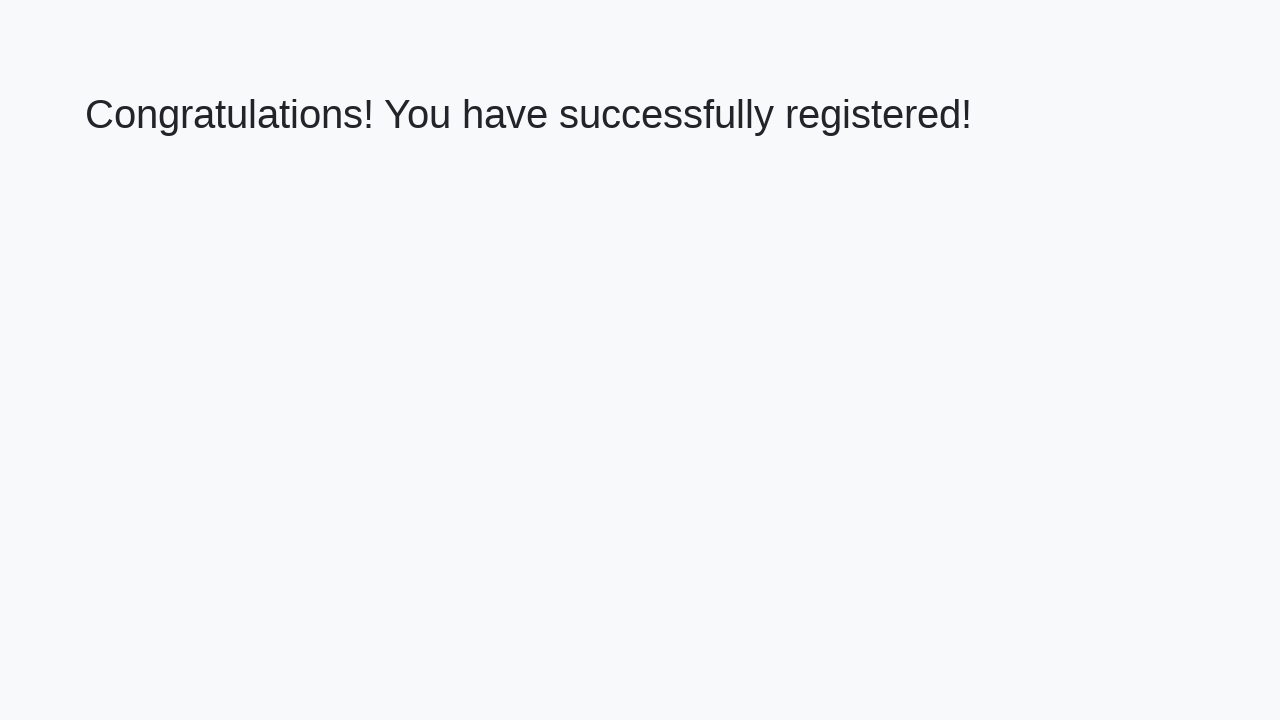

Verified success message matches expected text
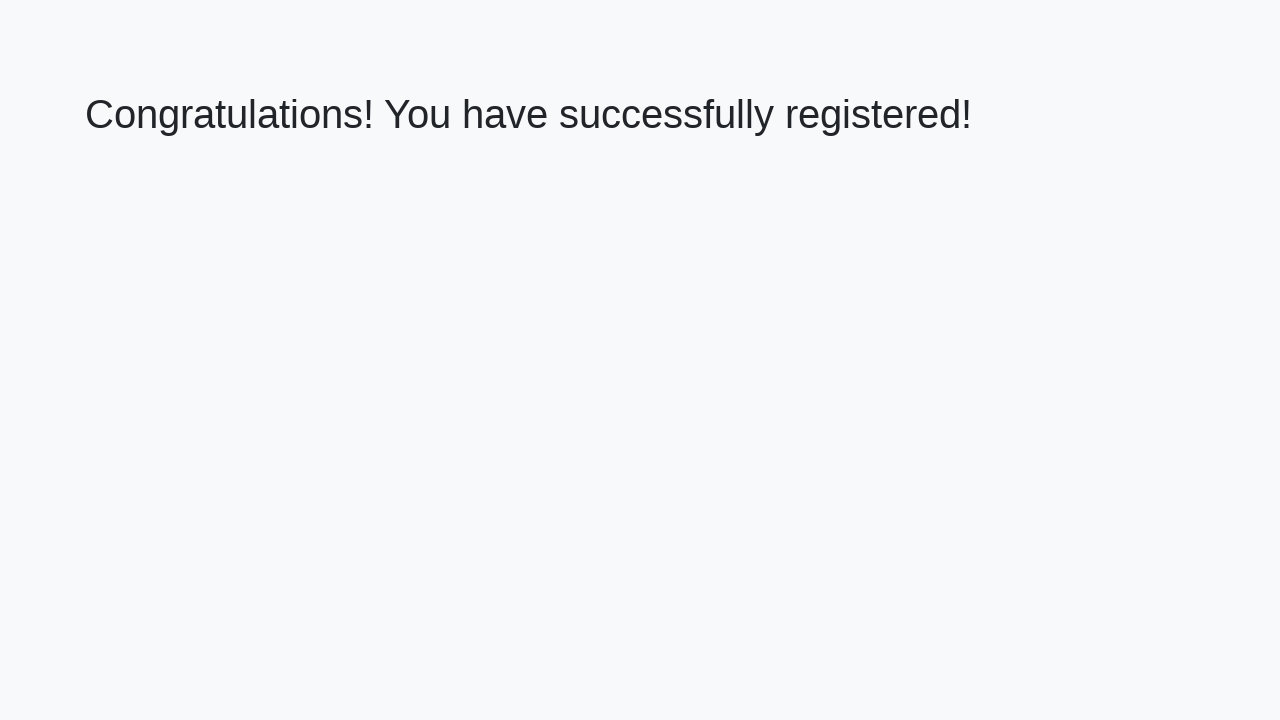

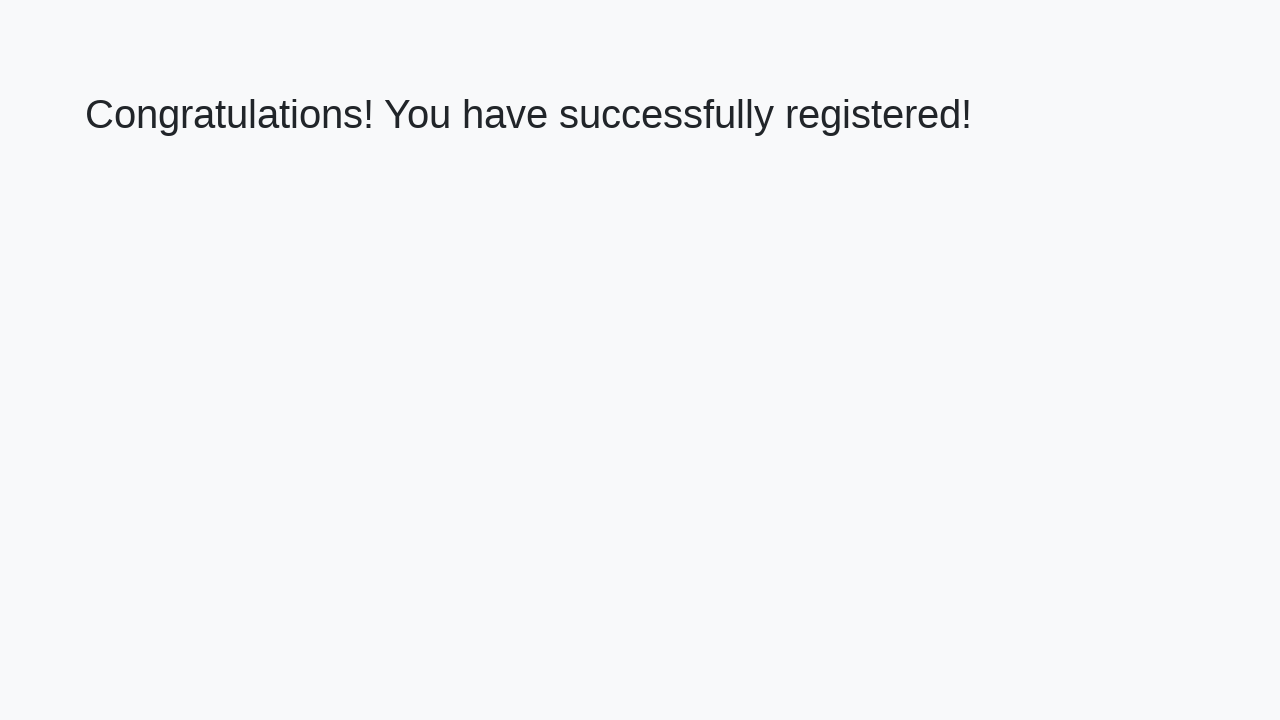